Tests browser tab functionality by opening an initial page and then creating a new tab to navigate to a different URL, demonstrating multi-tab browser automation.

Starting URL: https://mvnrepository.com/

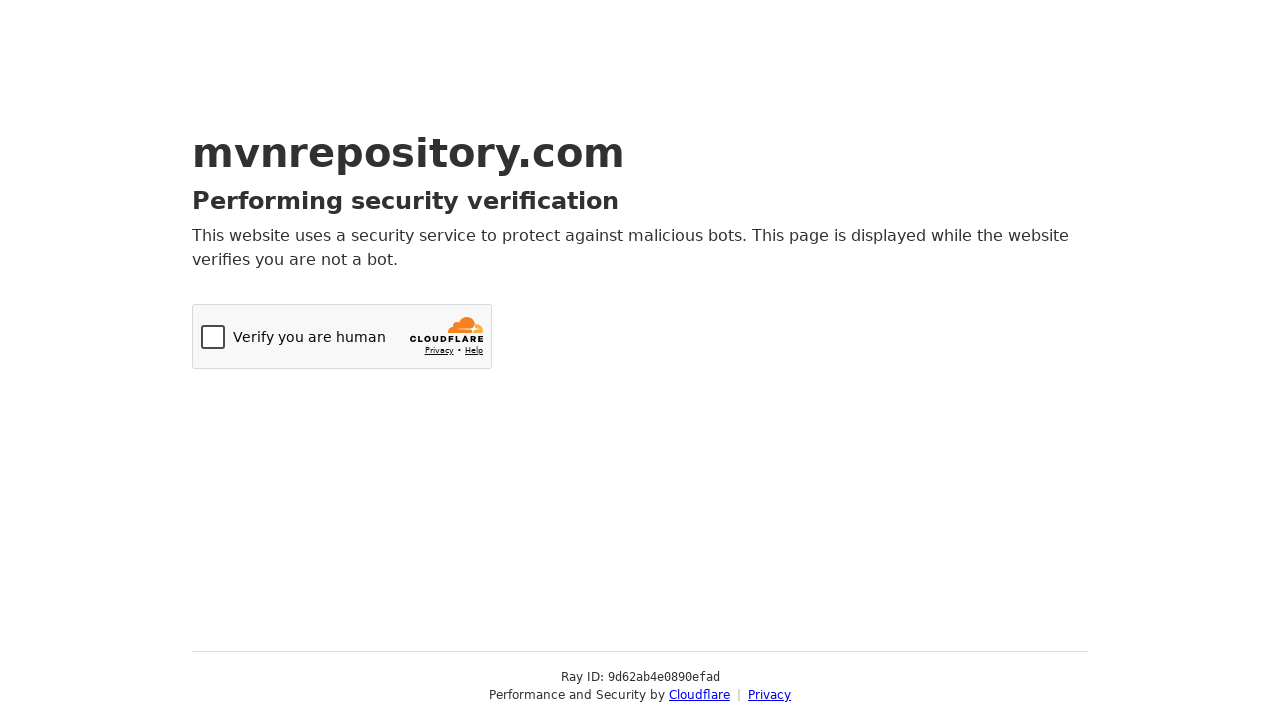

Initial page (mvnrepository.com) loaded with domcontentloaded state
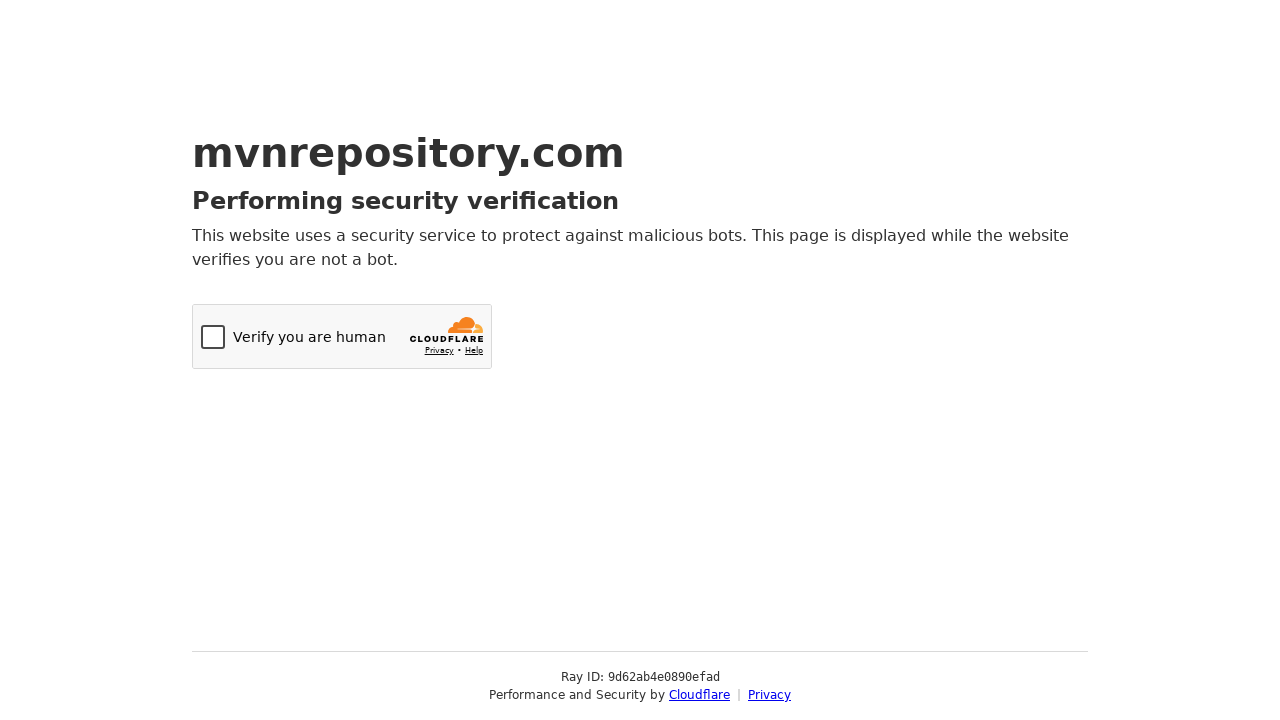

Created a new browser tab
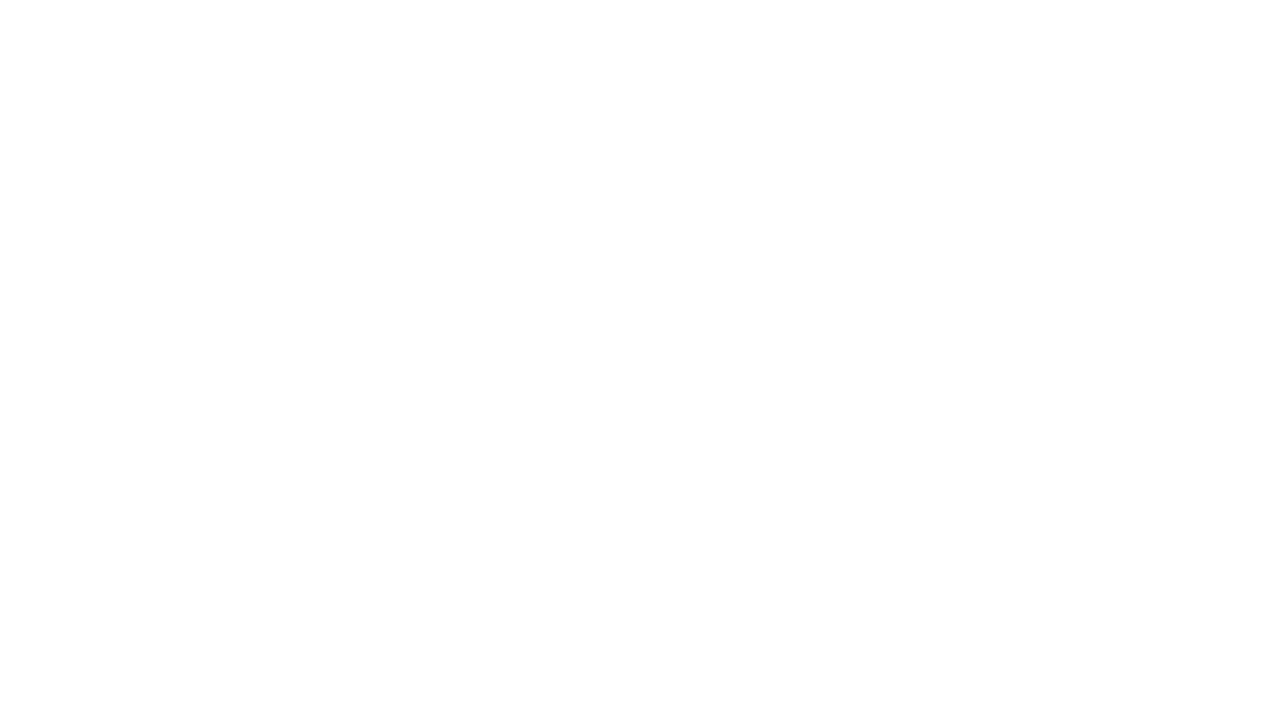

Navigated new tab to tutorialspoint.com selenium practice page
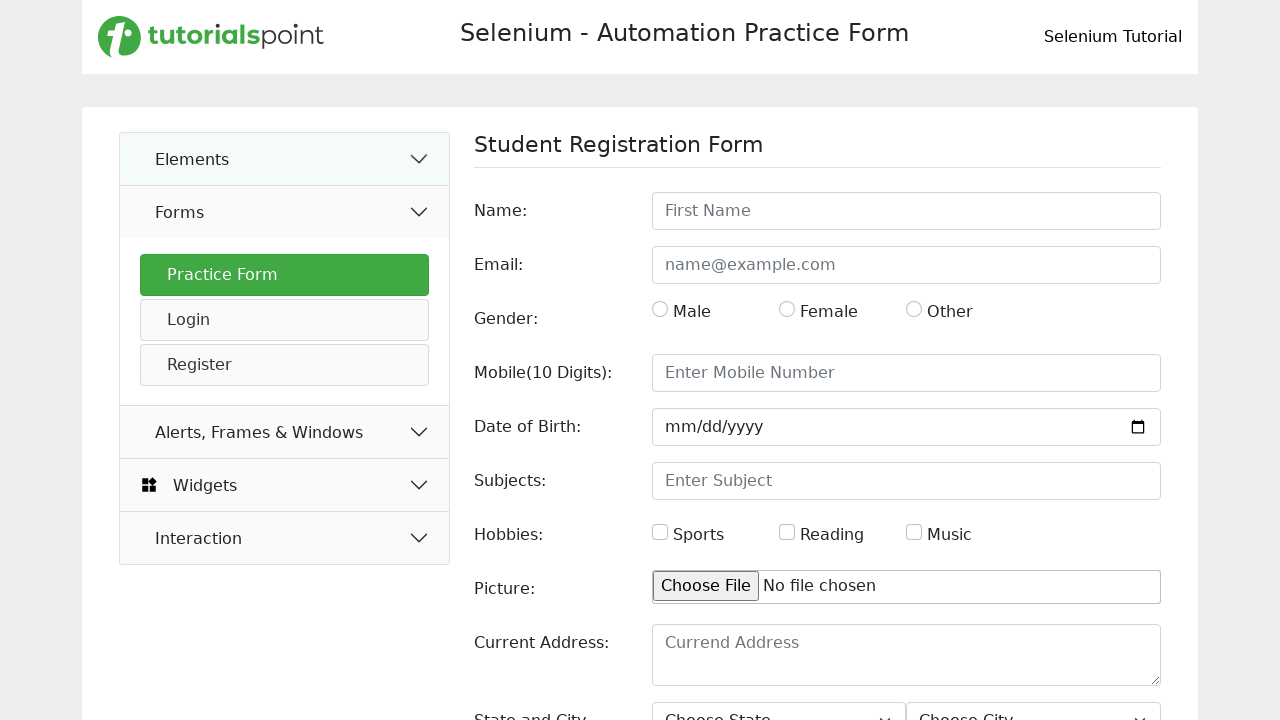

New tab page loaded with domcontentloaded state
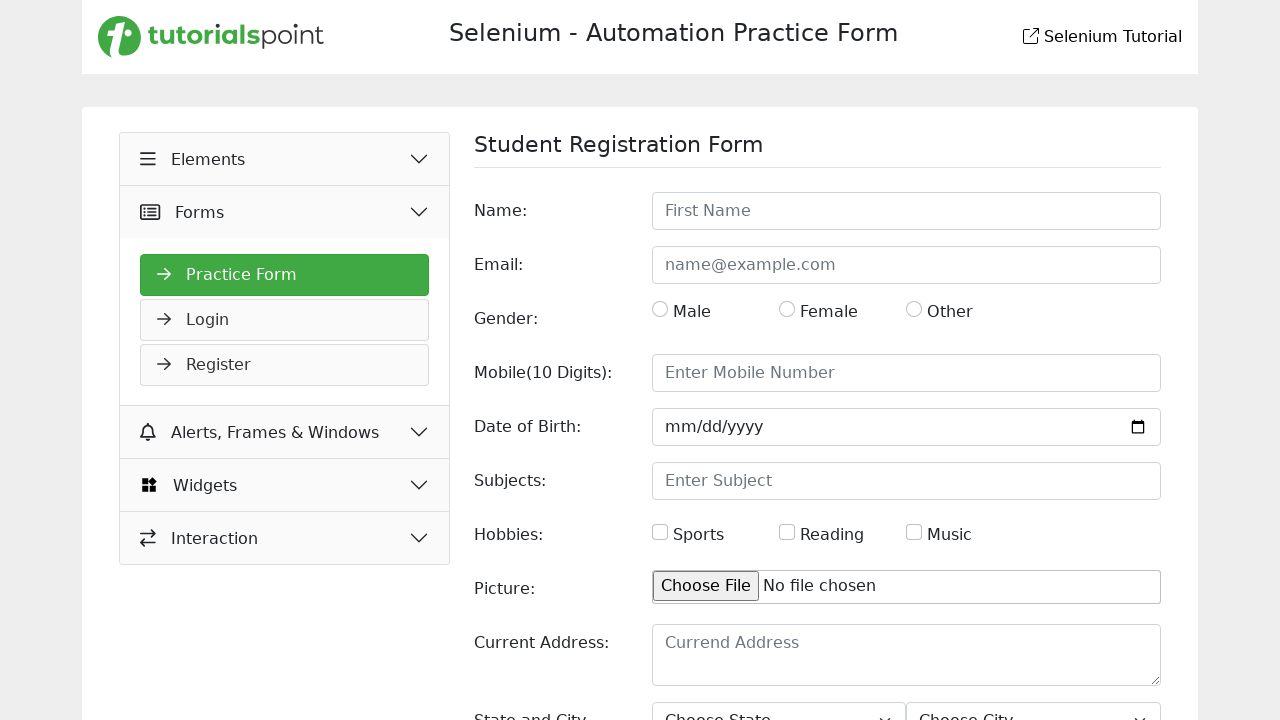

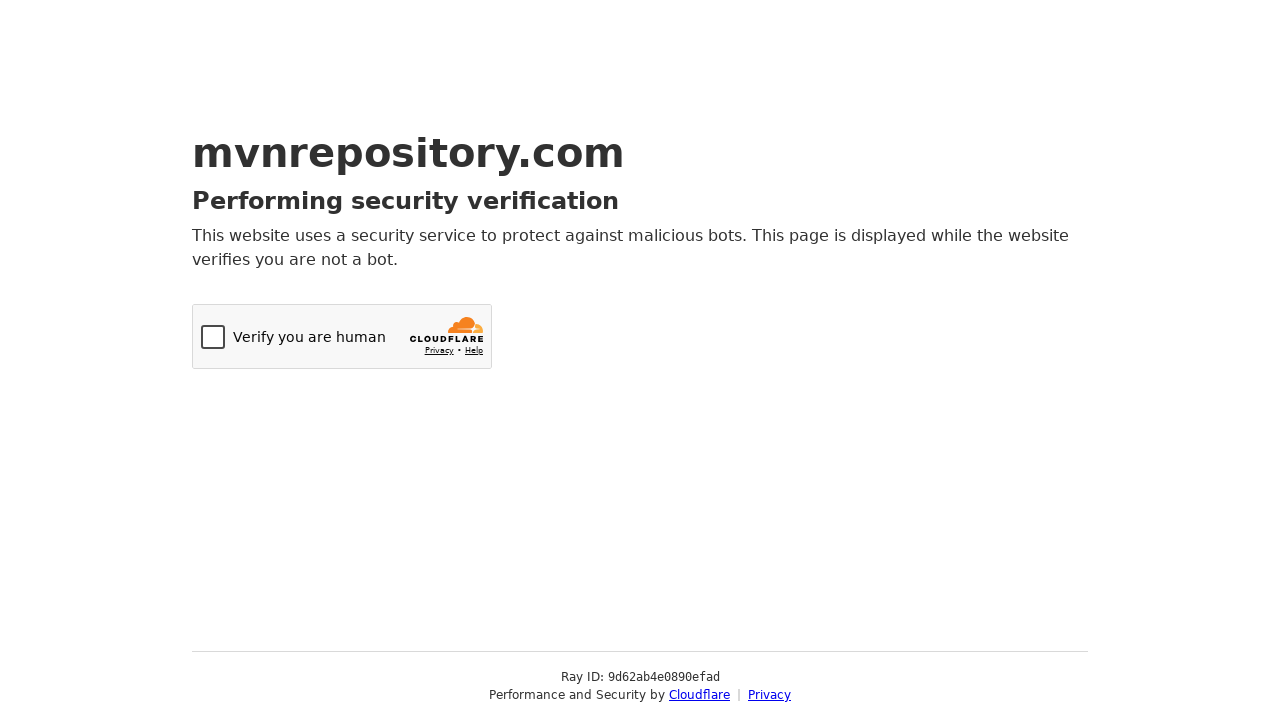